Creates todo items, then double-clicks to edit the second item and saves the changes

Starting URL: https://demo.playwright.dev/todomvc

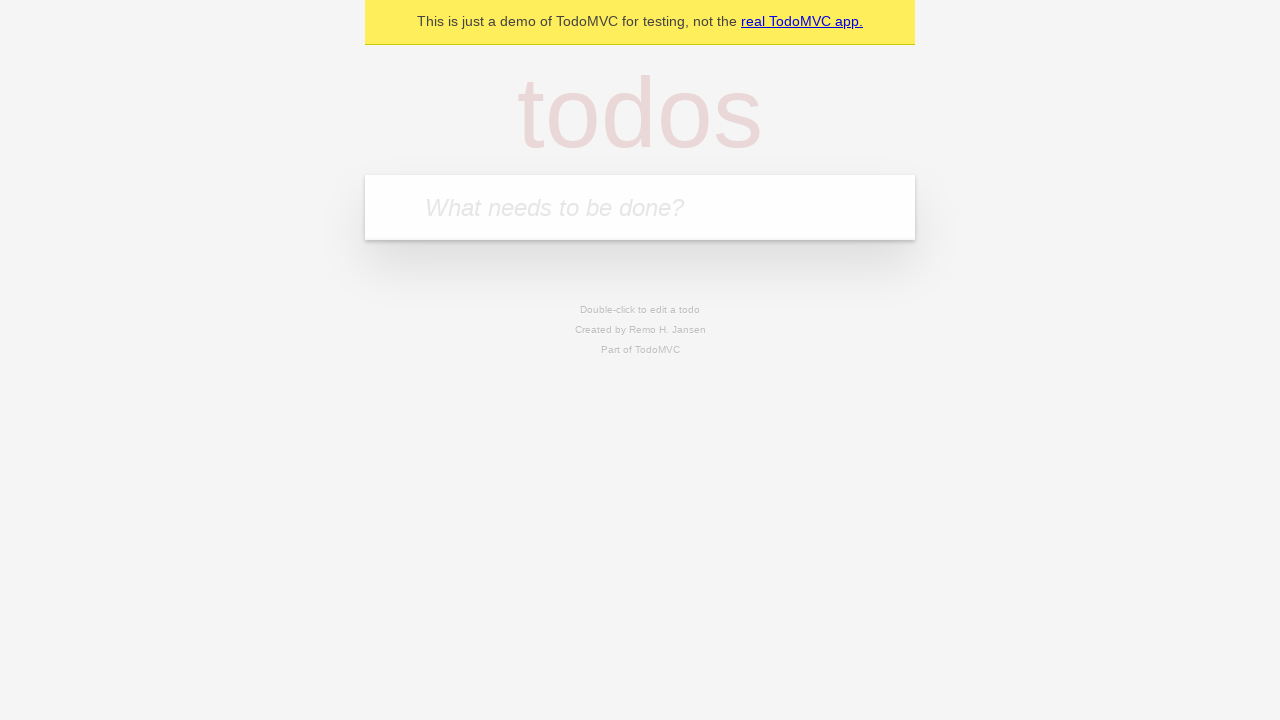

Filled new todo field with 'buy some cheese' on .new-todo
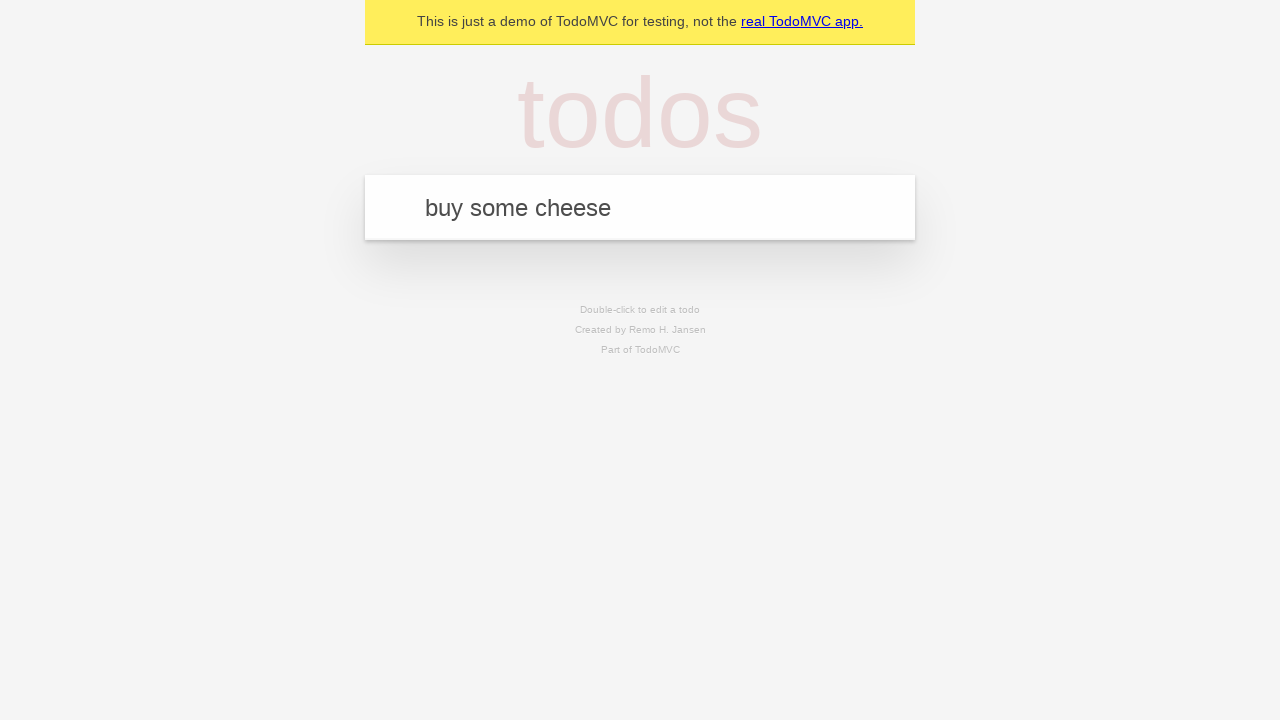

Pressed Enter to create first todo item on .new-todo
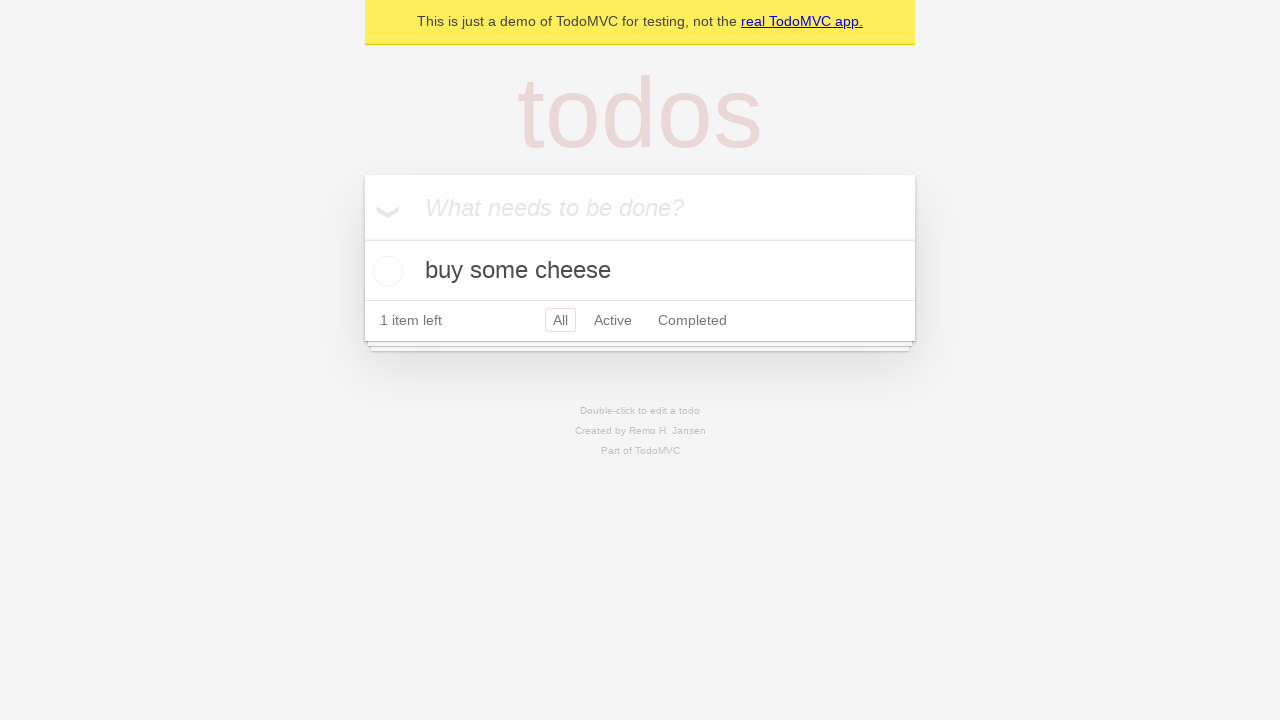

Filled new todo field with 'feed the cat' on .new-todo
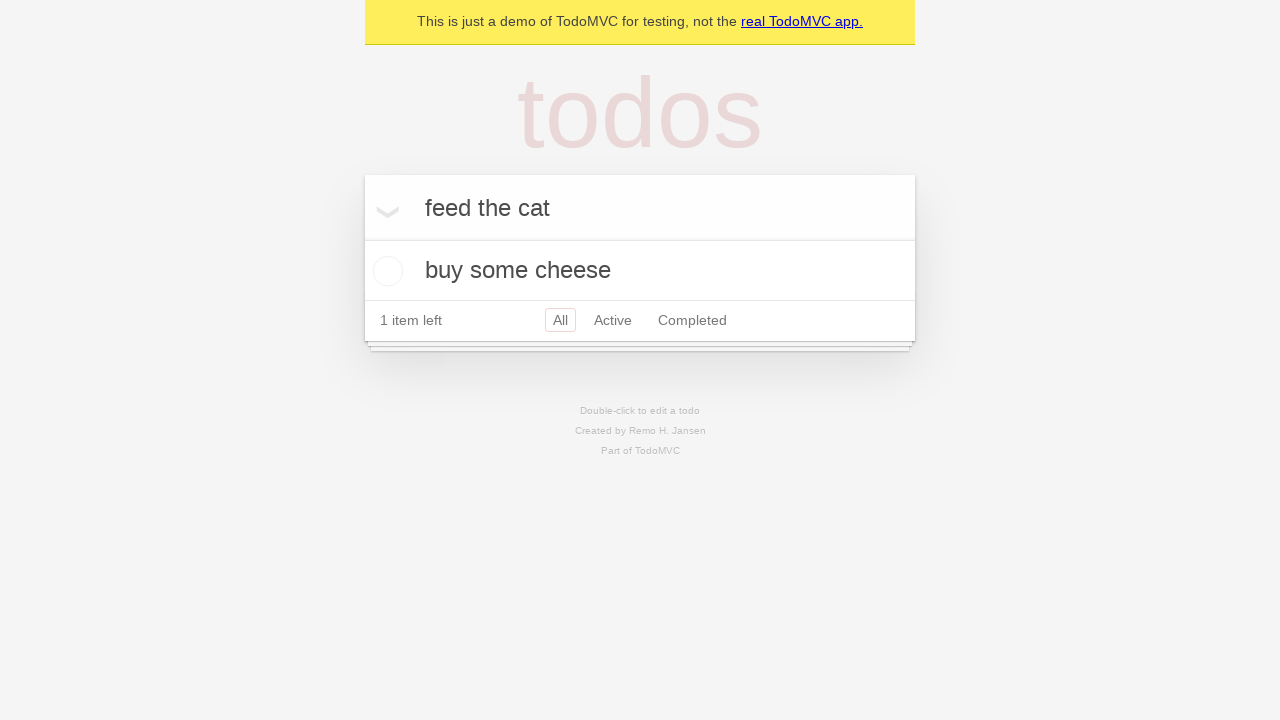

Pressed Enter to create second todo item on .new-todo
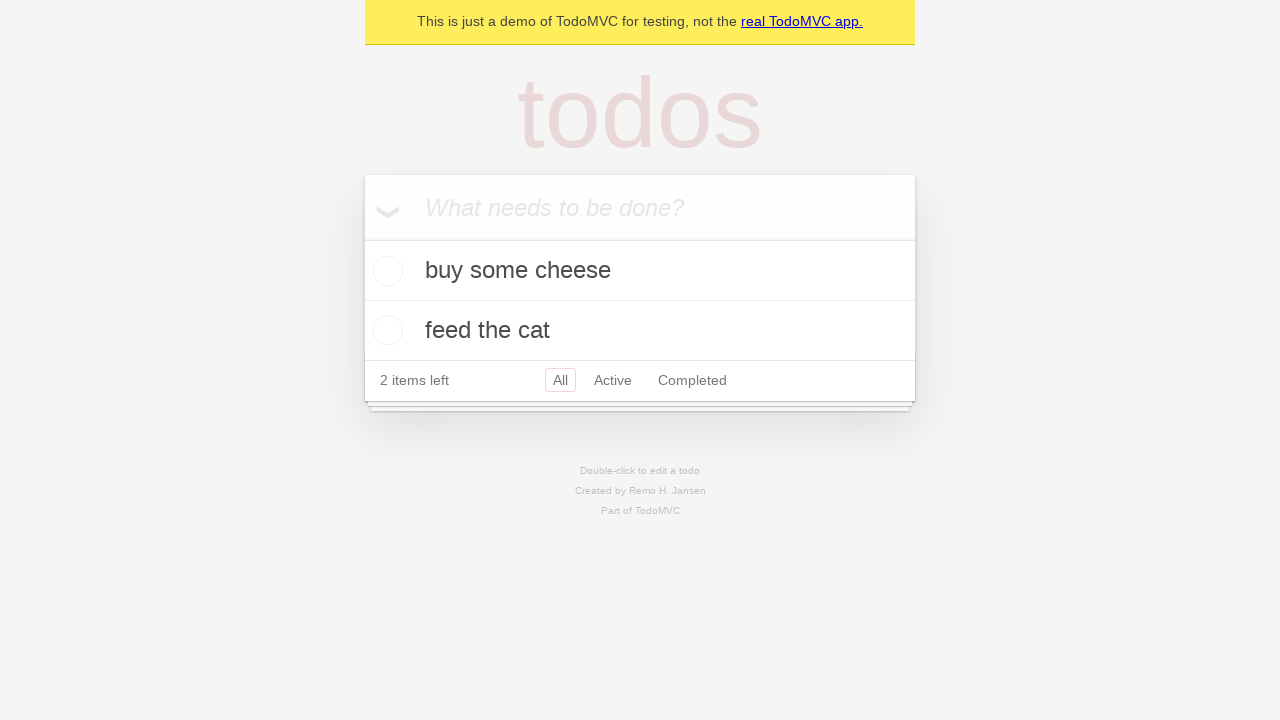

Filled new todo field with 'book a doctors appointment' on .new-todo
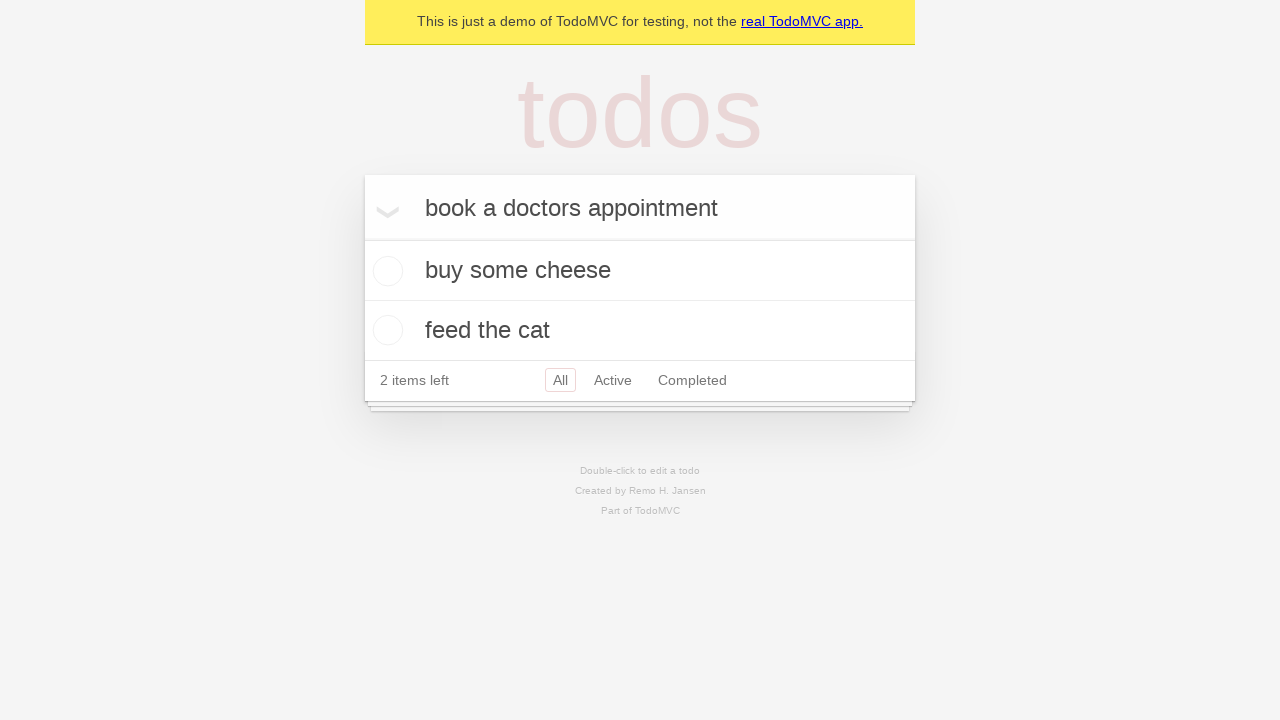

Pressed Enter to create third todo item on .new-todo
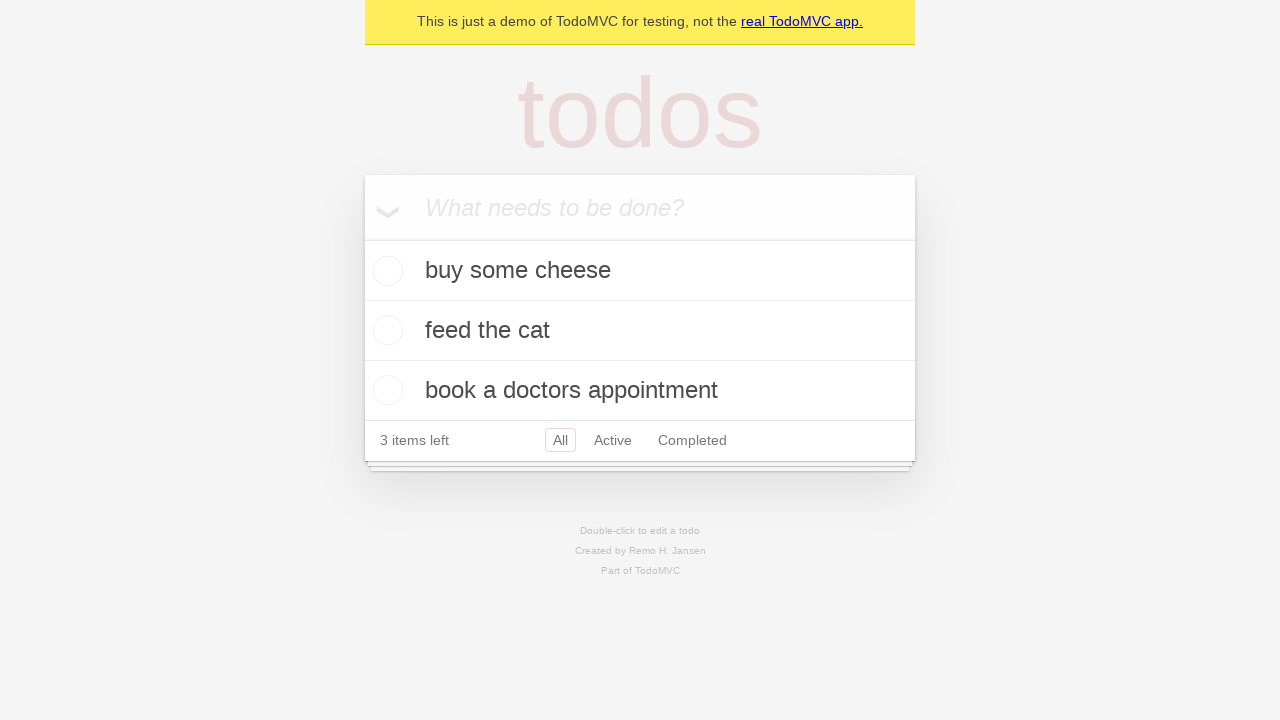

Selected second todo item from the list
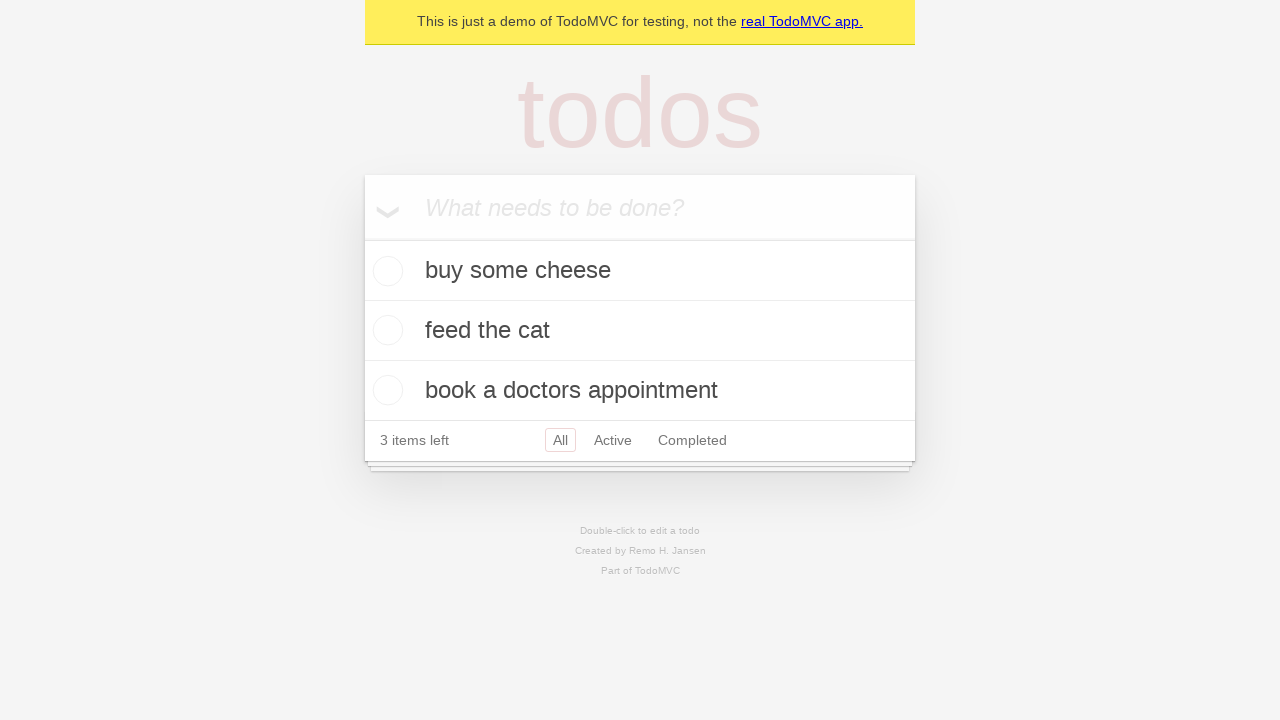

Double-clicked second todo item to enter edit mode at (640, 331) on .todo-list li >> nth=1
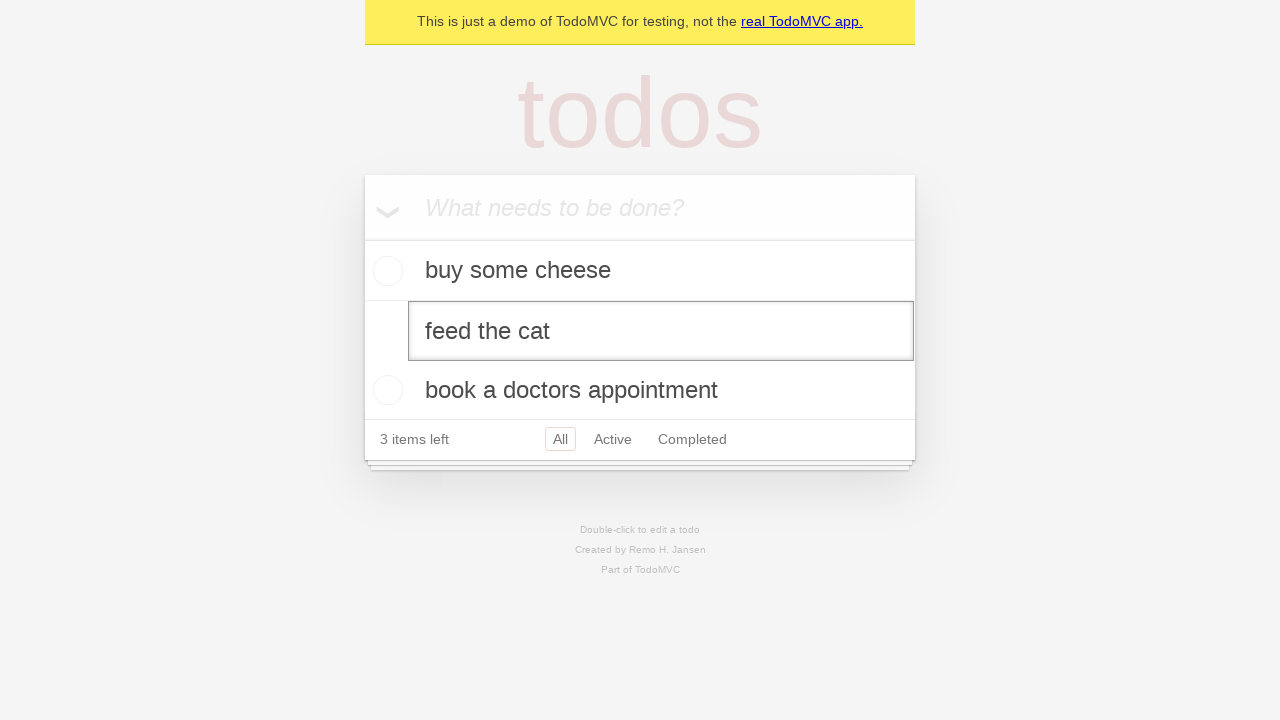

Changed todo text to 'buy some sausages' on .todo-list li >> nth=1 >> .edit
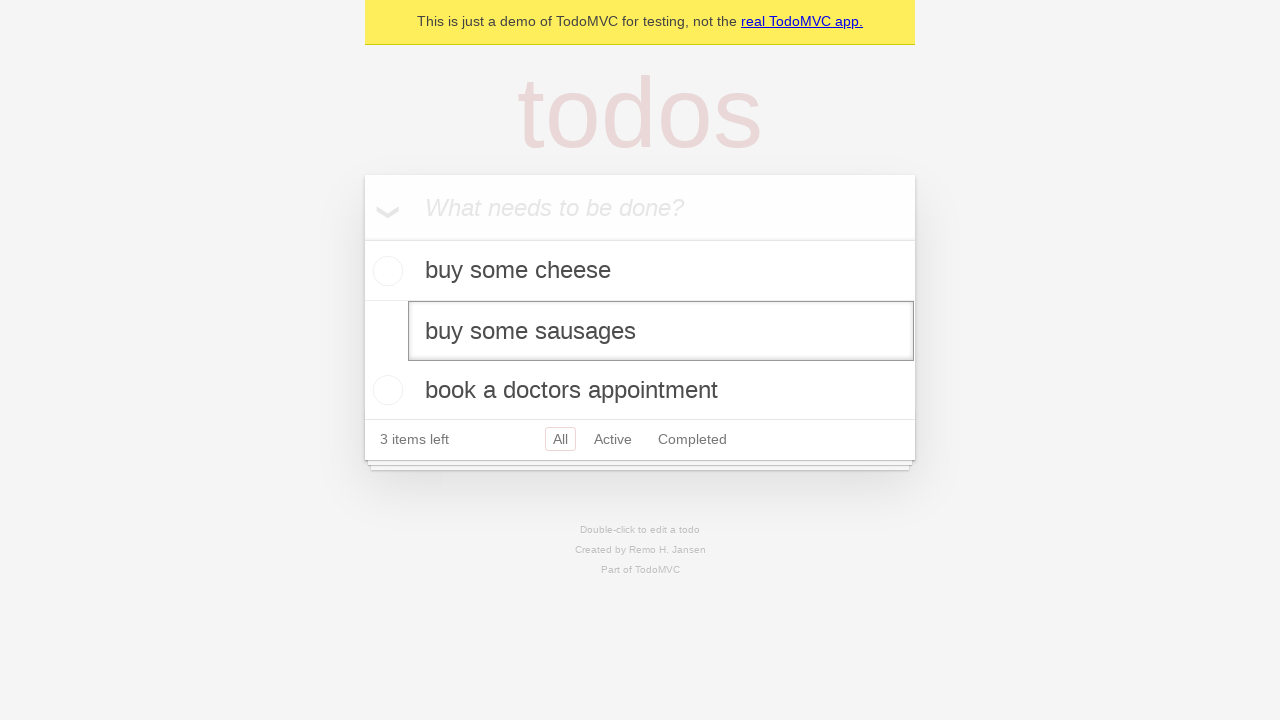

Pressed Enter to save edited todo item on .todo-list li >> nth=1 >> .edit
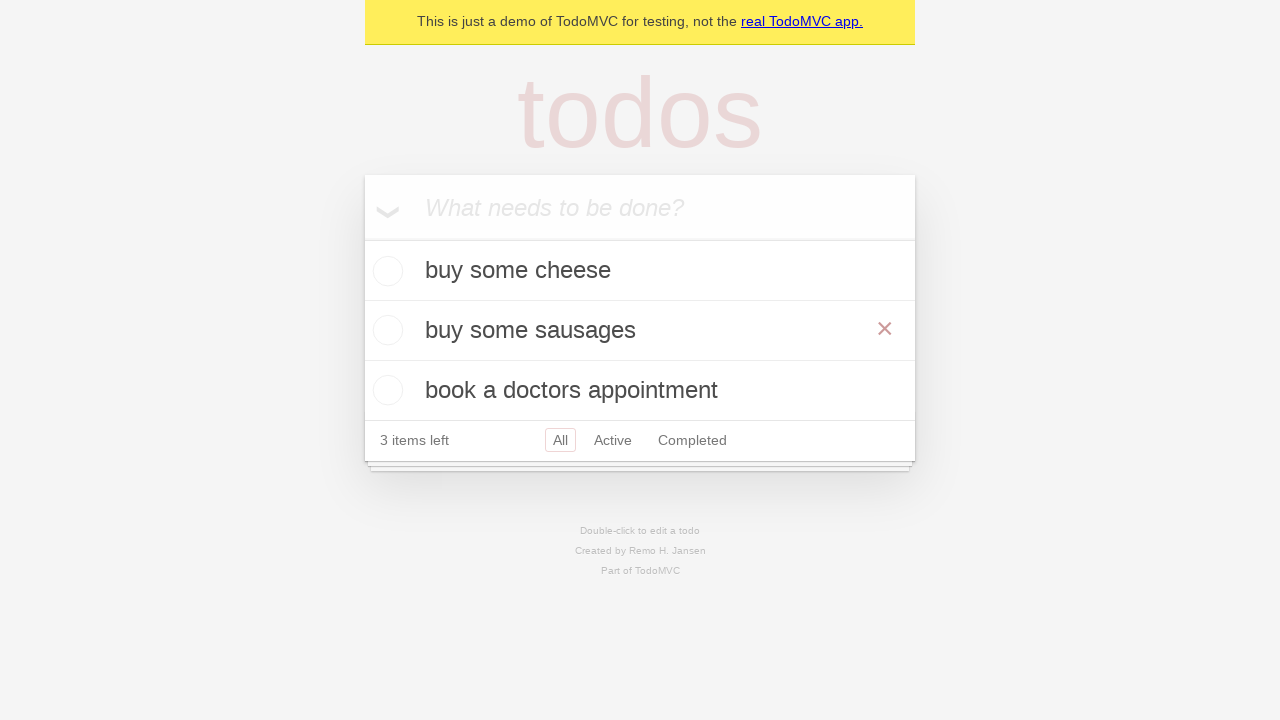

Waited for todo list to update
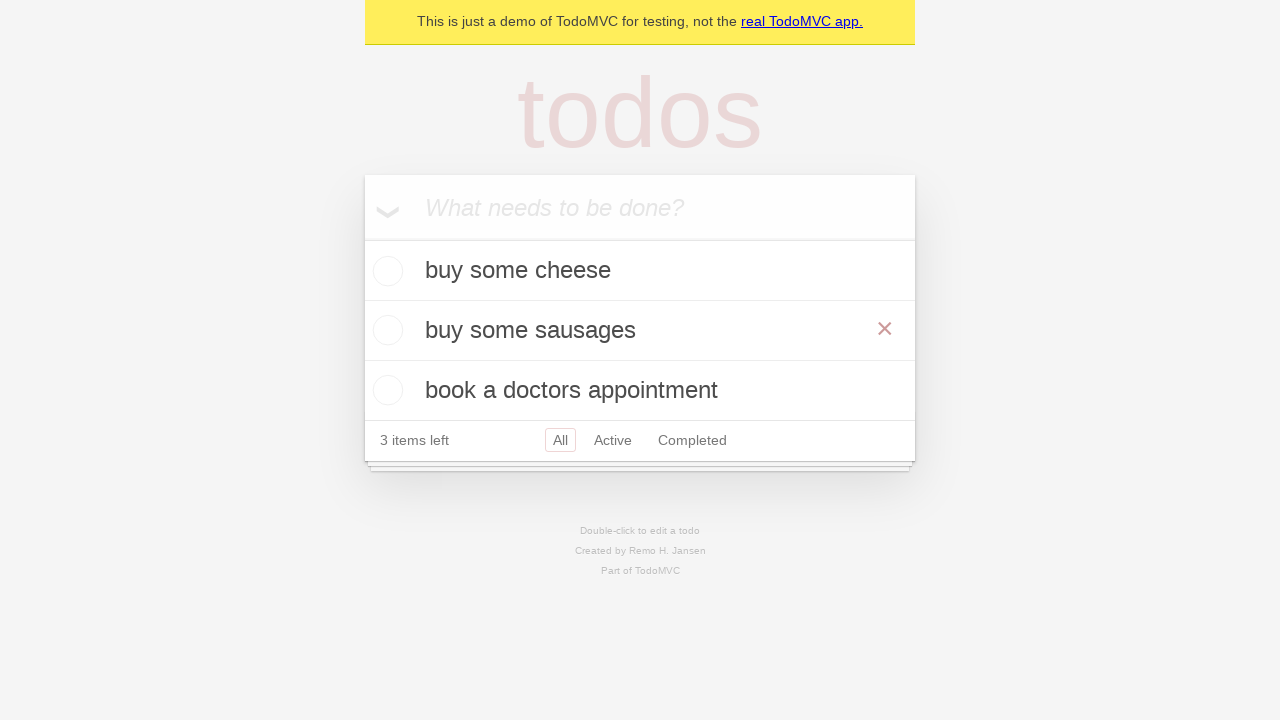

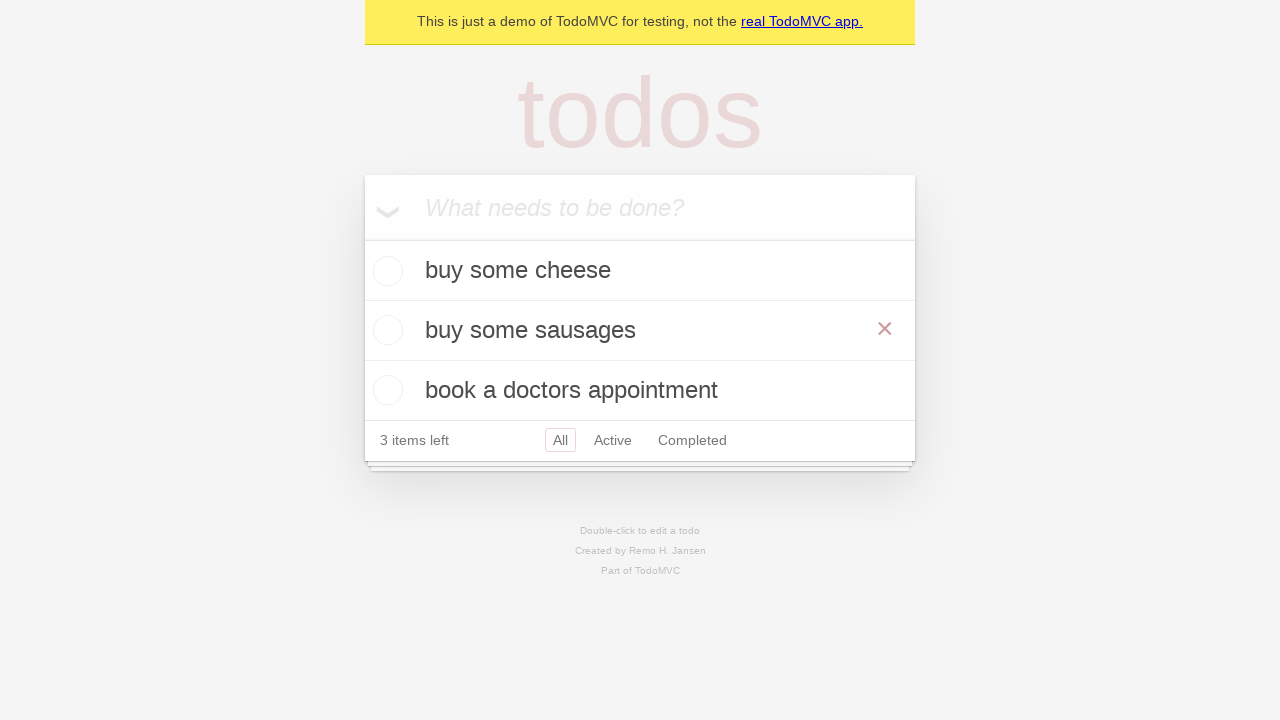